Tests filtering to display only active (non-completed) items

Starting URL: https://demo.playwright.dev/todomvc

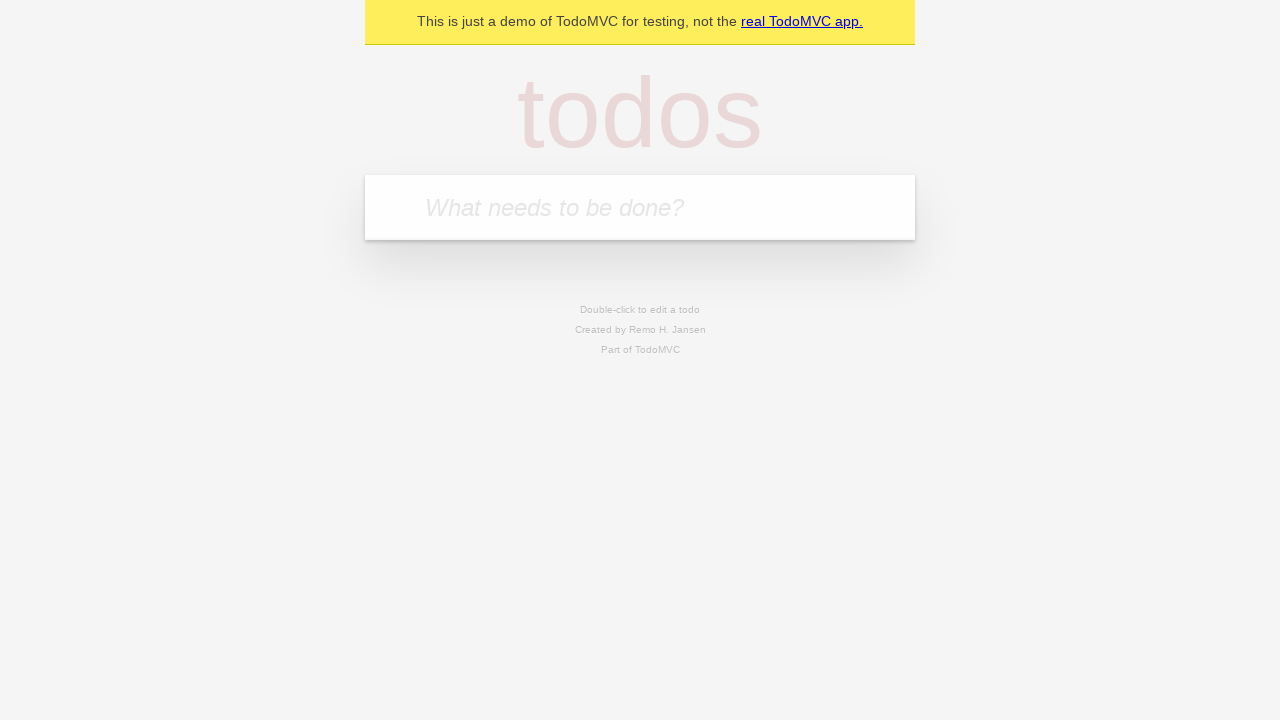

Filled todo input field with 'buy some cheese' on internal:attr=[placeholder="What needs to be done?"i]
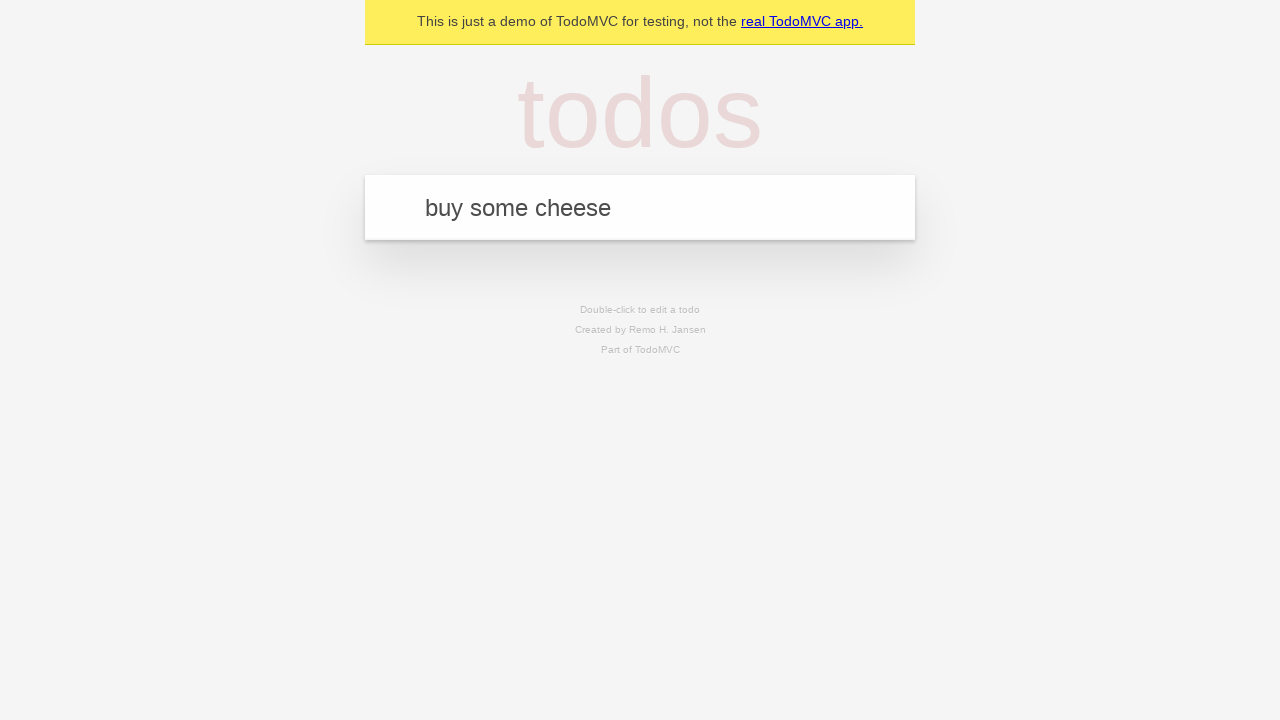

Pressed Enter to add todo 'buy some cheese' on internal:attr=[placeholder="What needs to be done?"i]
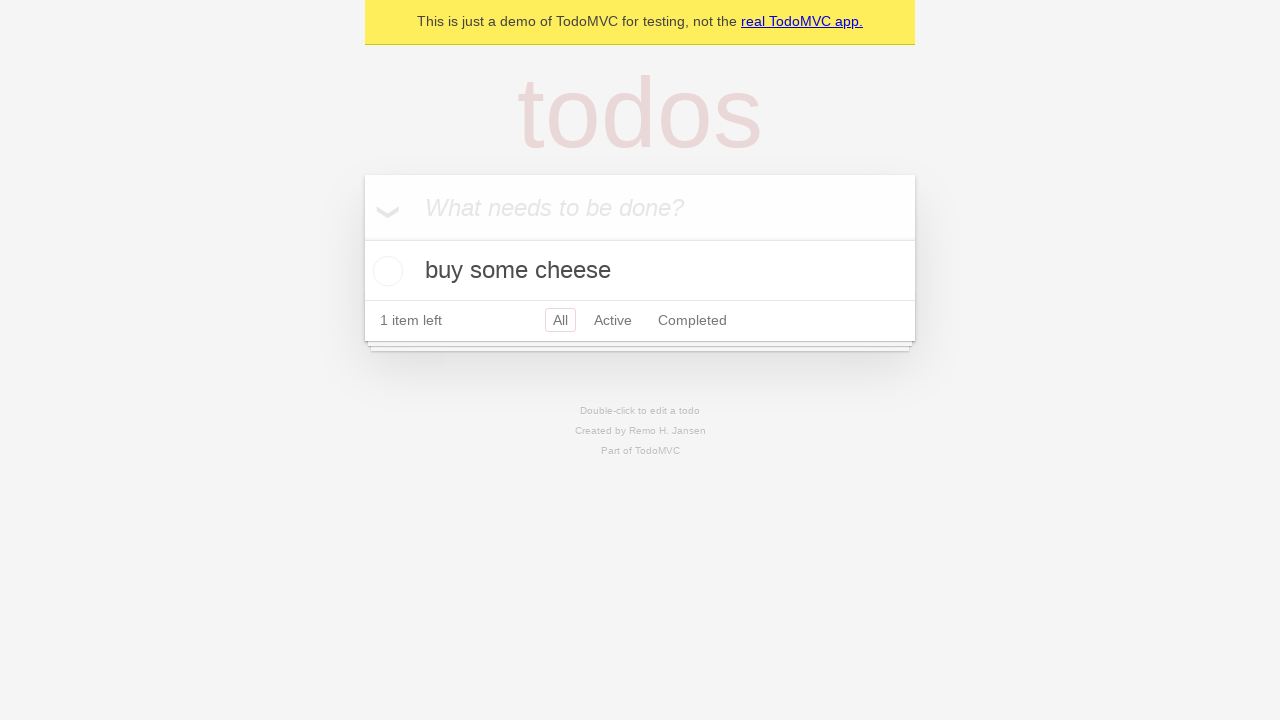

Filled todo input field with 'feed the cat' on internal:attr=[placeholder="What needs to be done?"i]
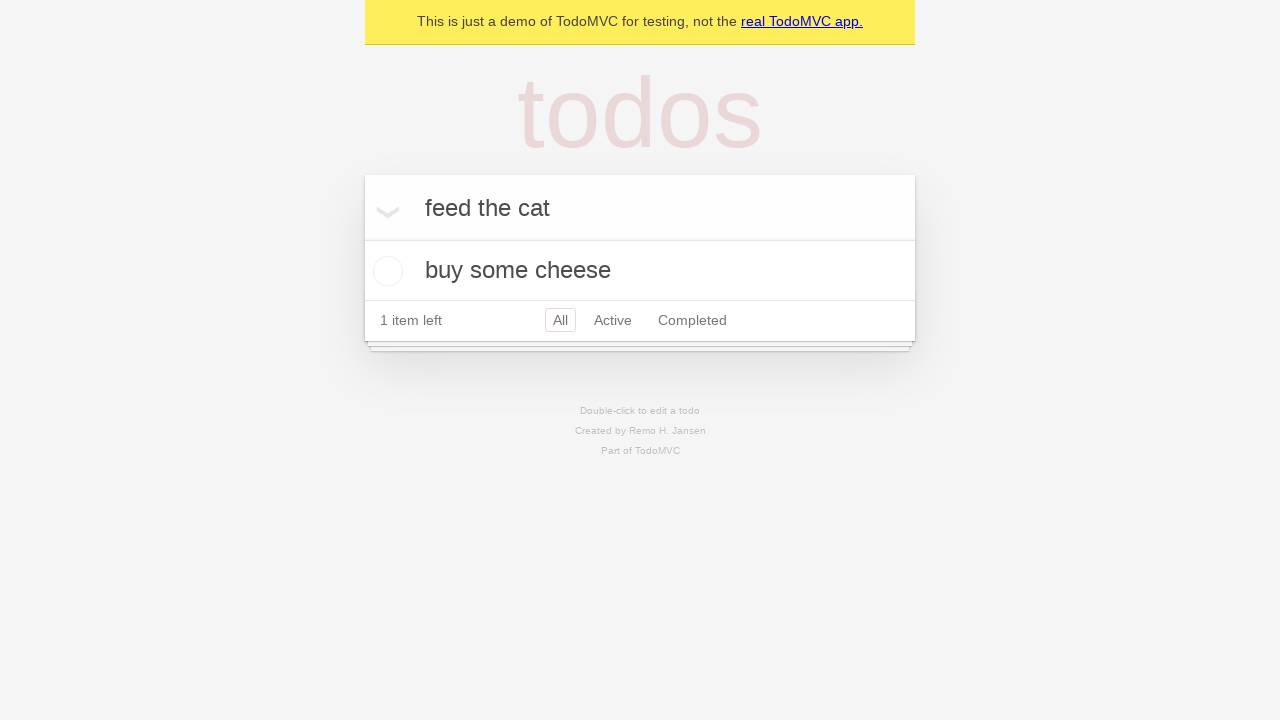

Pressed Enter to add todo 'feed the cat' on internal:attr=[placeholder="What needs to be done?"i]
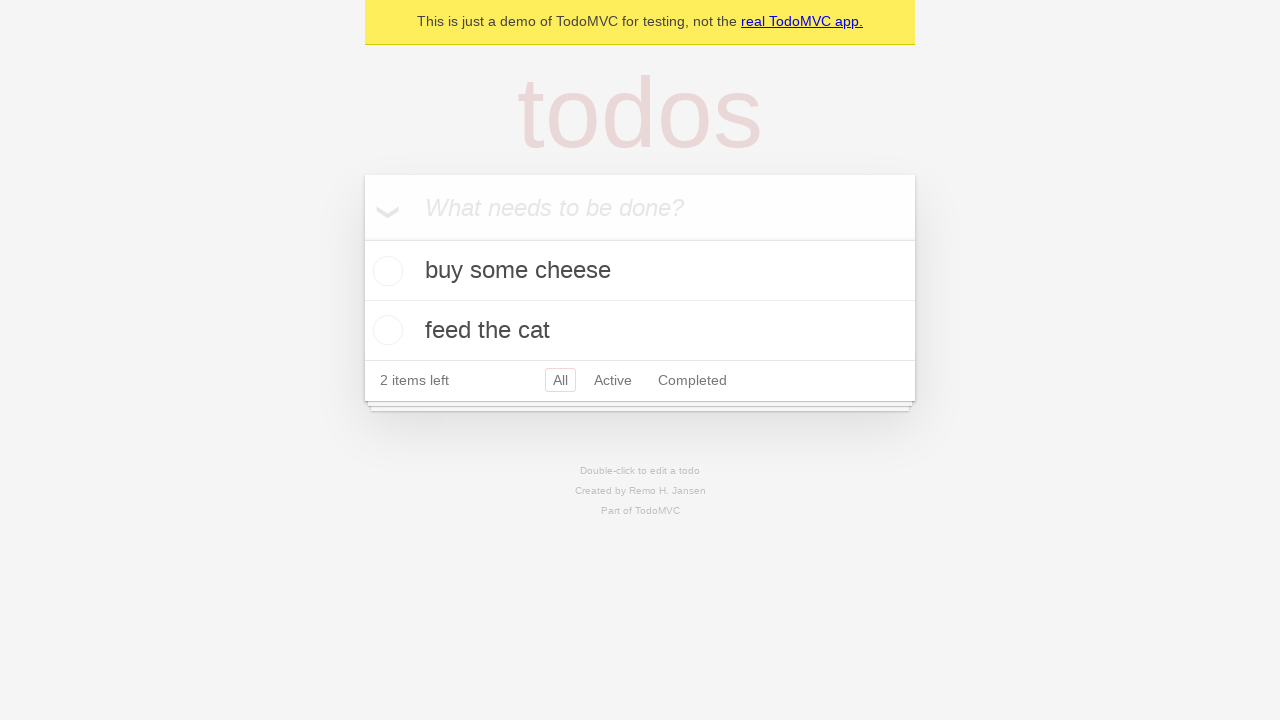

Filled todo input field with 'book a doctors appointment' on internal:attr=[placeholder="What needs to be done?"i]
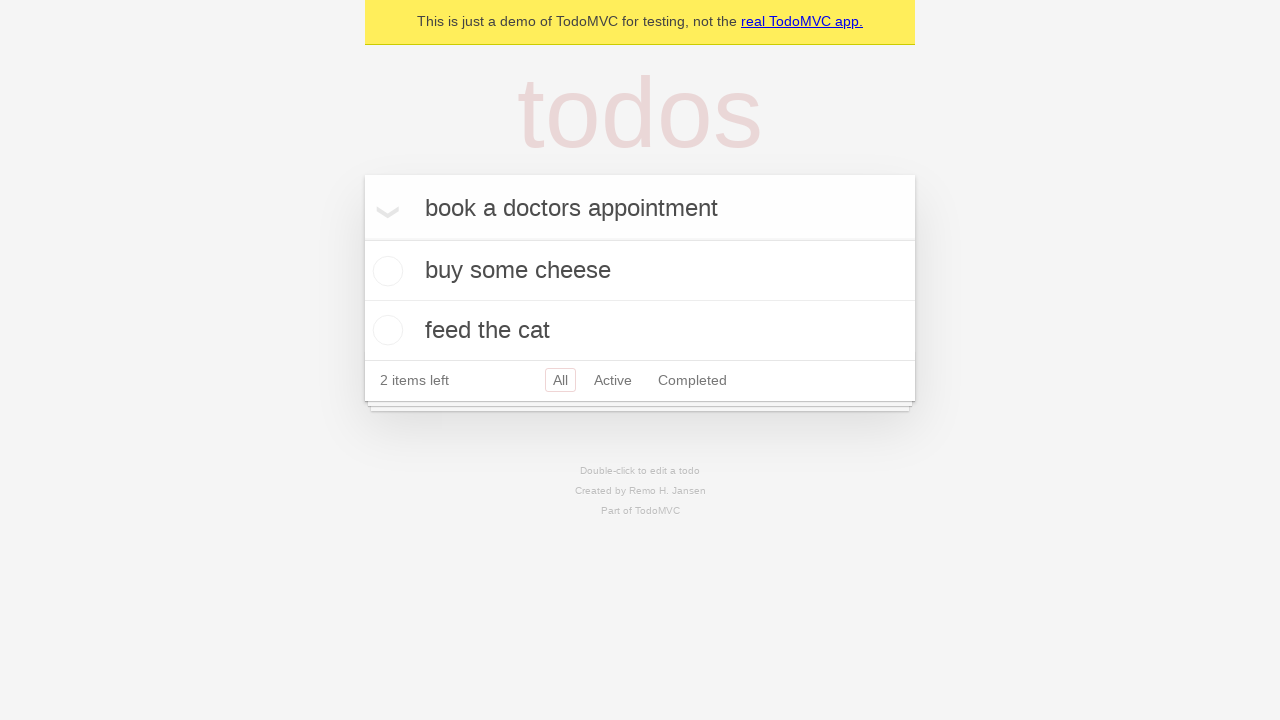

Pressed Enter to add todo 'book a doctors appointment' on internal:attr=[placeholder="What needs to be done?"i]
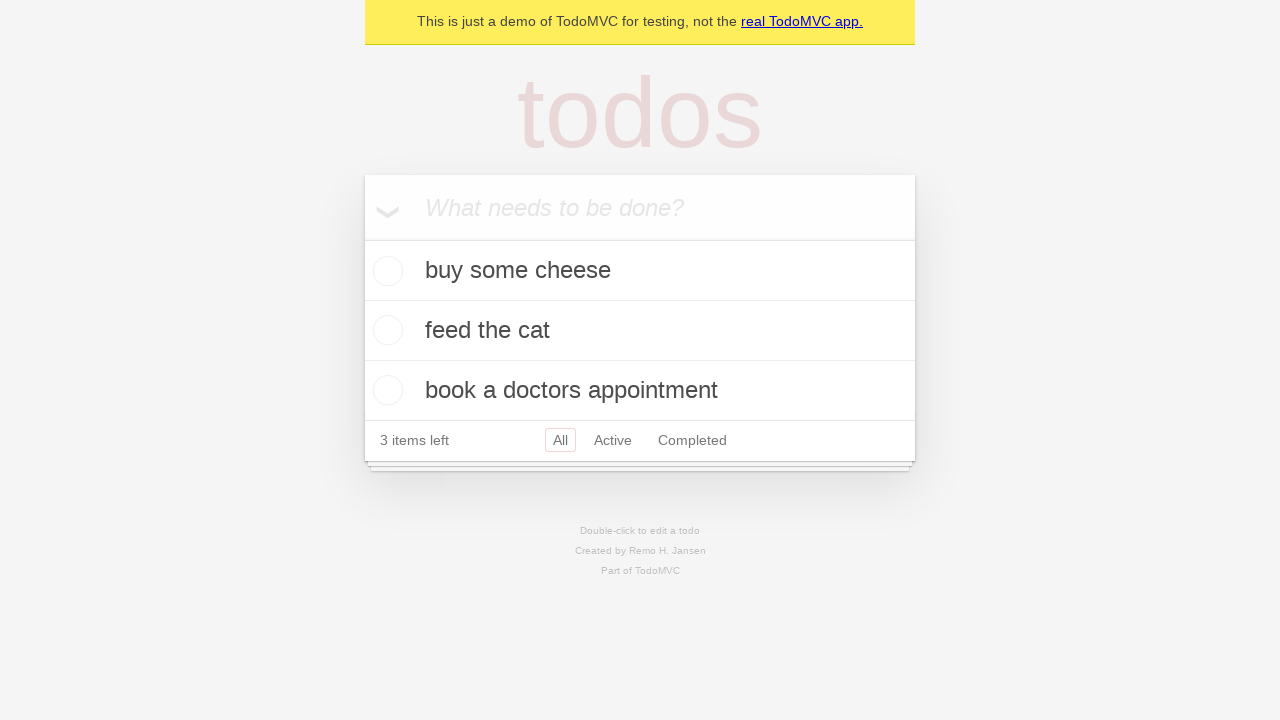

All three todo items have been added and are visible
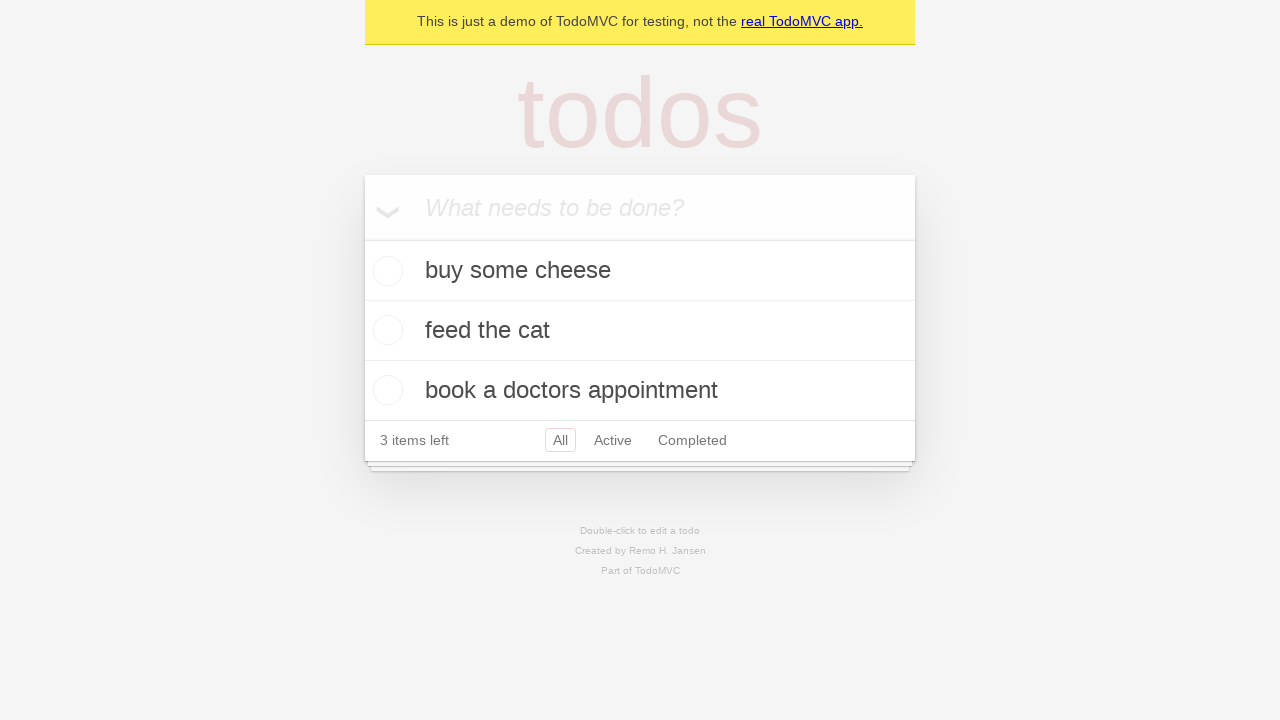

Marked second todo item (feed the cat) as completed at (385, 330) on internal:testid=[data-testid="todo-item"s] >> nth=1 >> internal:role=checkbox
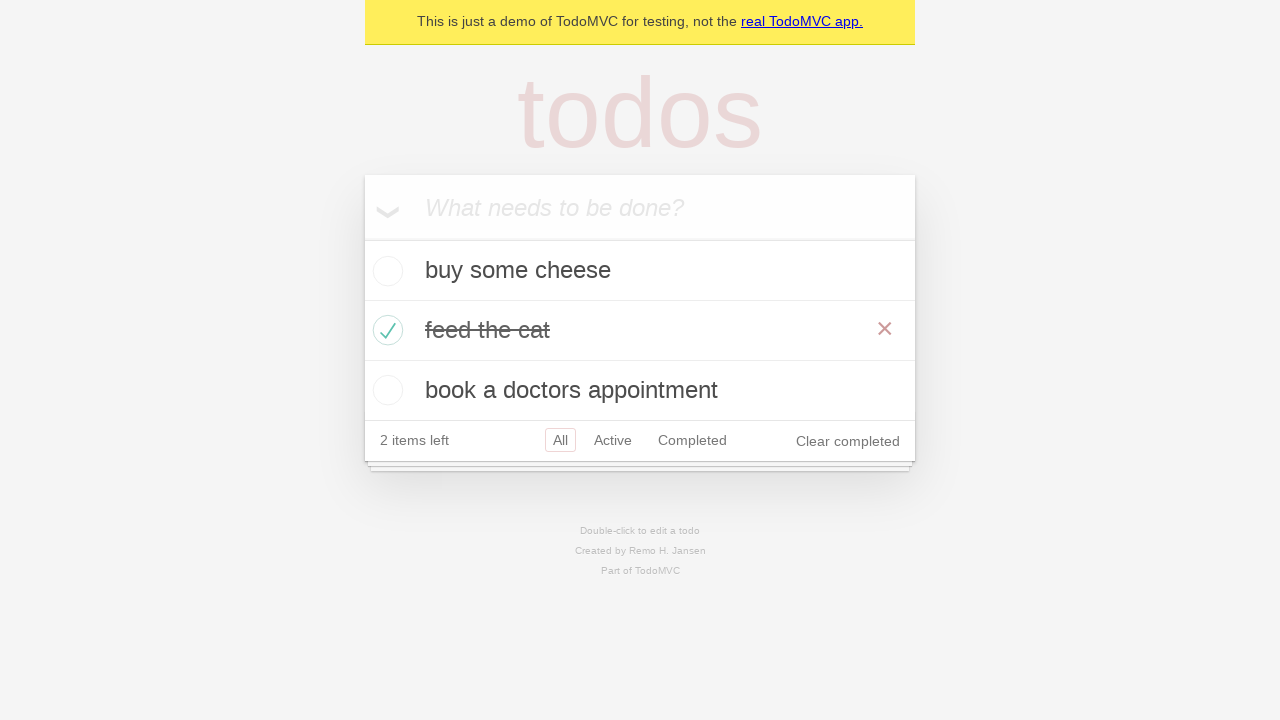

Clicked Active filter to display only active (non-completed) items at (613, 440) on internal:role=link[name="Active"i]
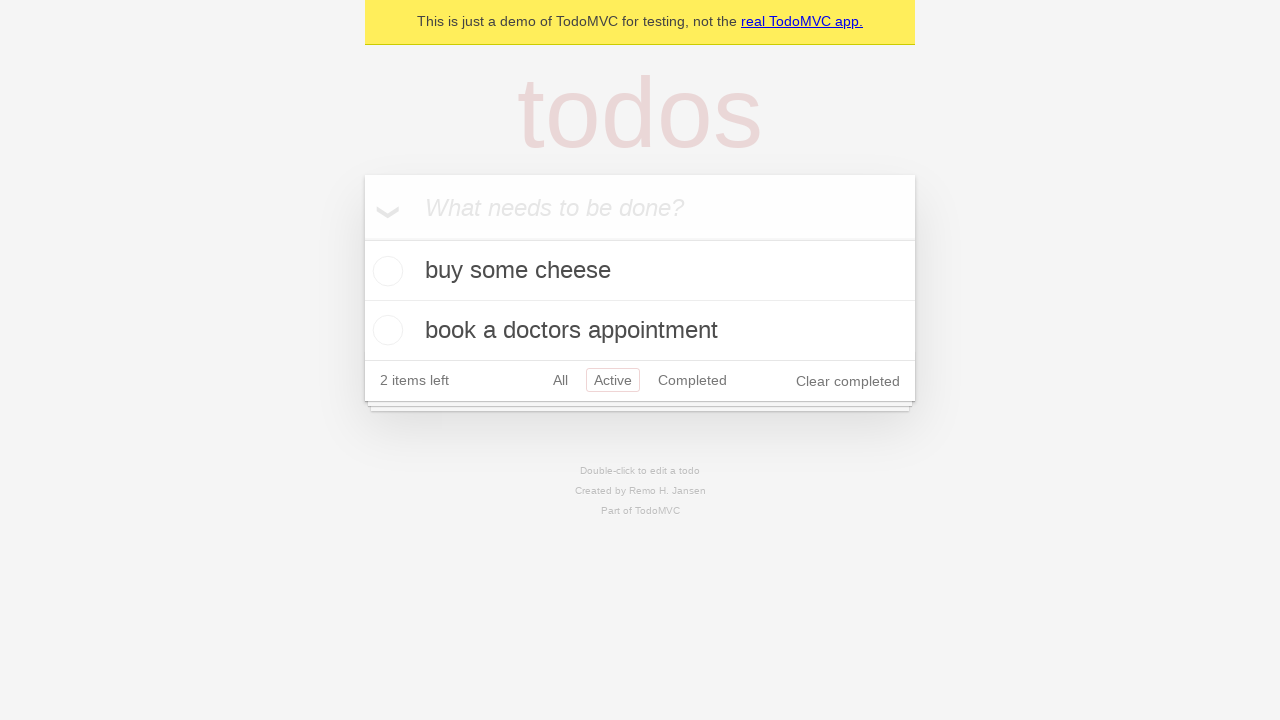

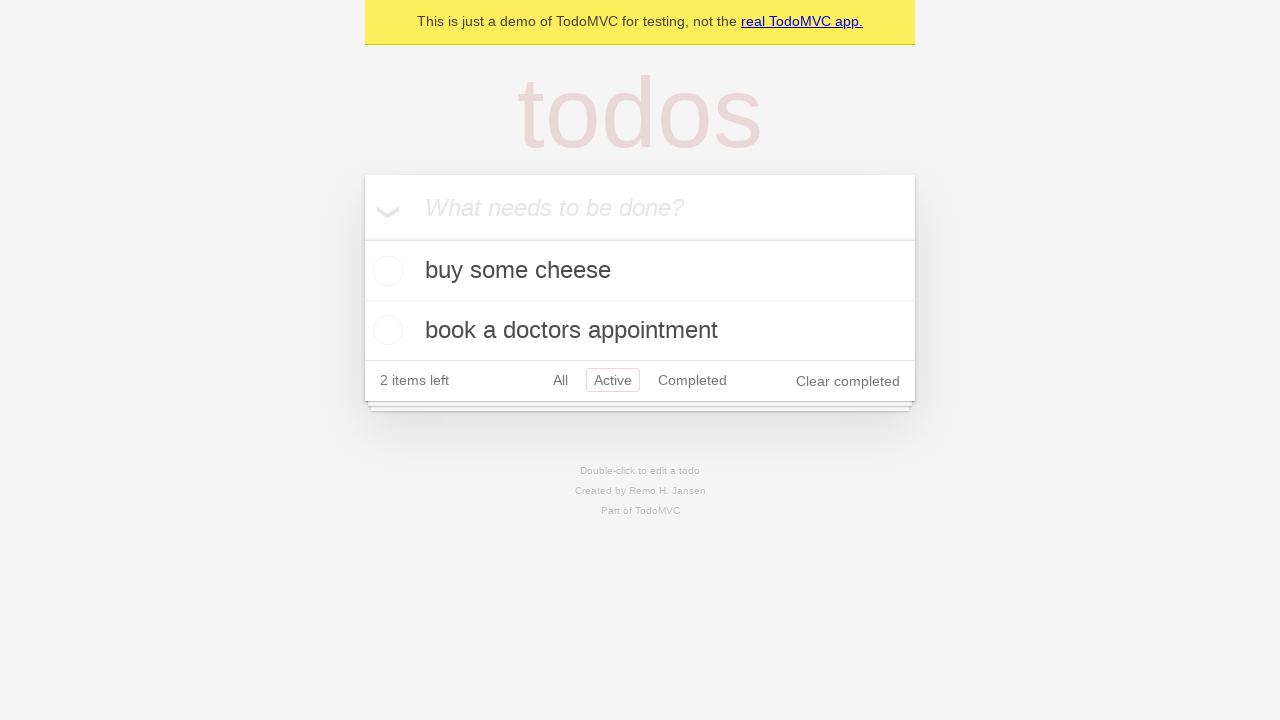